Tests a registration form by filling first name and last name fields, selecting radio buttons for gender options, and toggling multiple checkboxes for hobbies/interests.

Starting URL: https://demo.automationtesting.in/Register.html

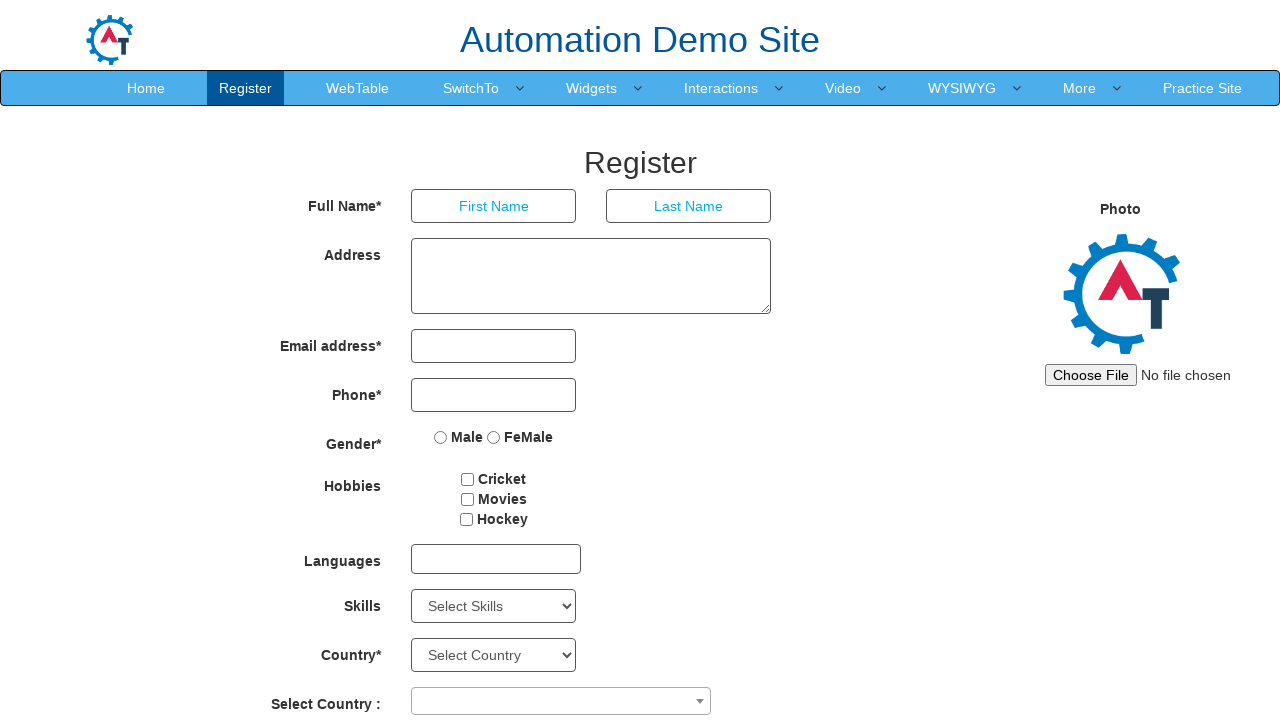

Filled first name field with 'yugesh' on (//input[@type='text'])[1]
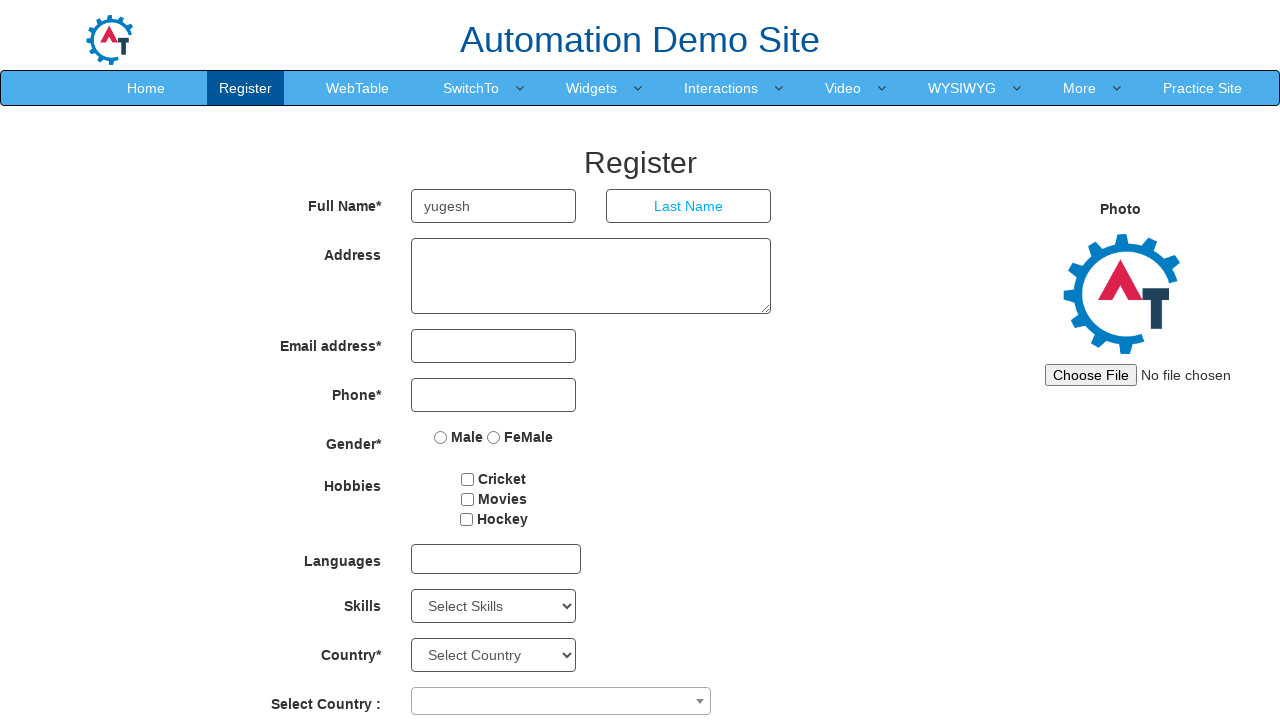

Filled last name field with 'ram' on (//input[@type='text'])[2]
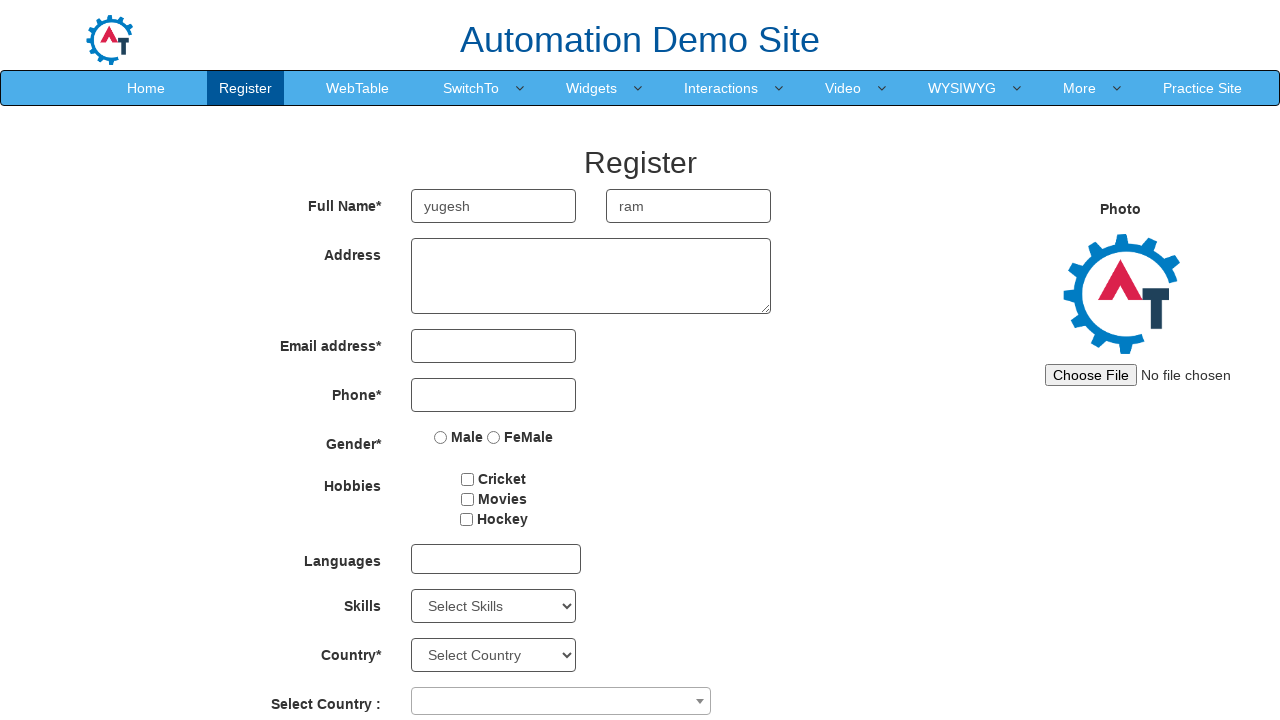

Selected Male radio button at (441, 437) on (//input[@type='radio'])[1]
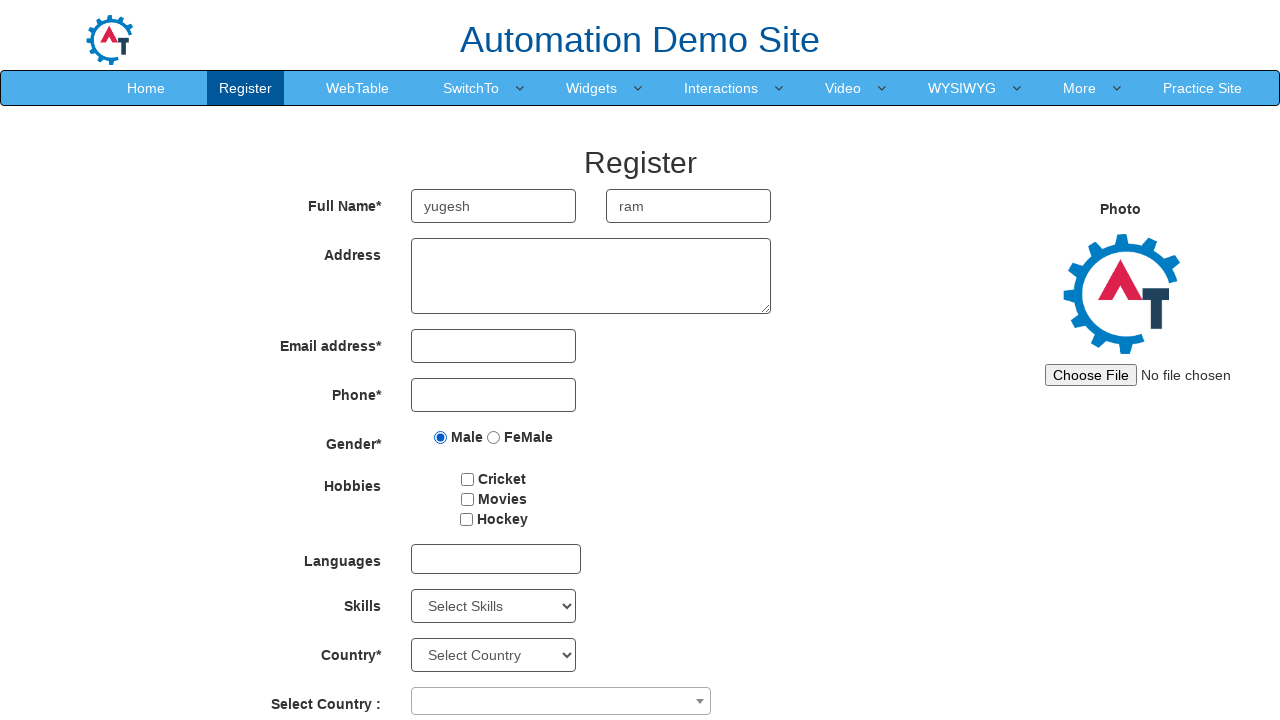

Selected Female radio button at (494, 437) on (//input[@type='radio'])[2]
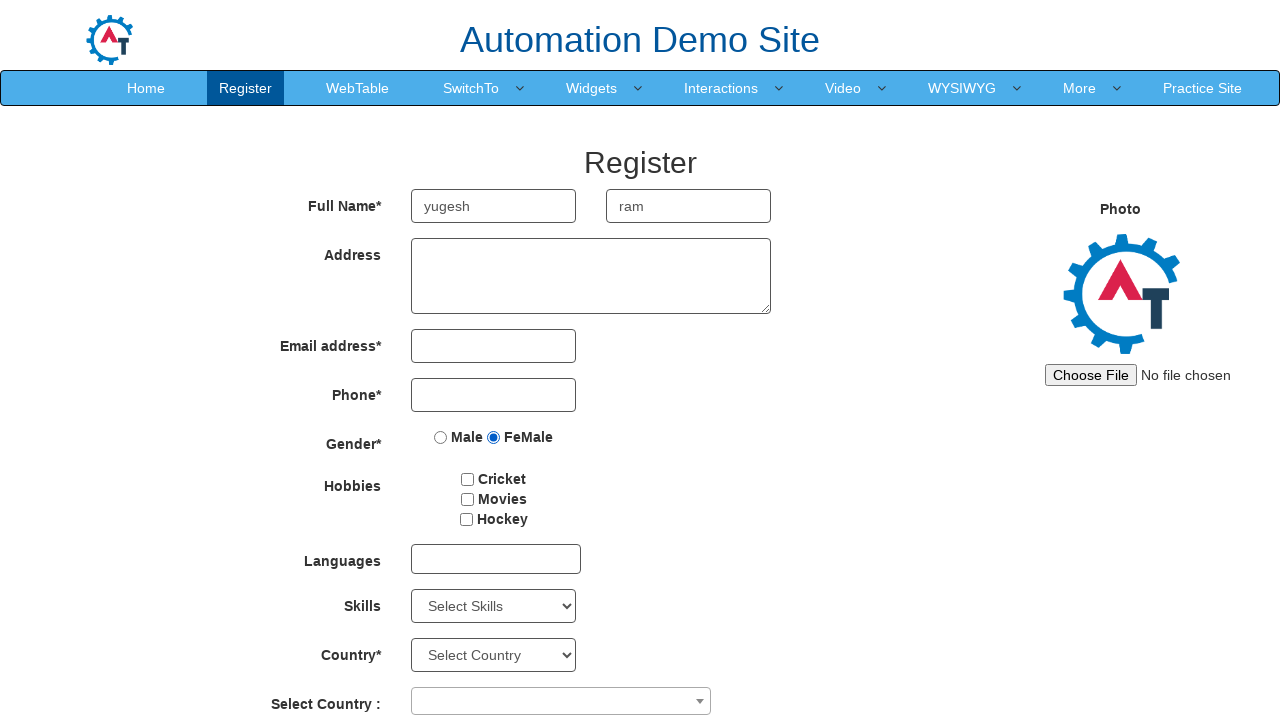

Checked first hobby checkbox at (468, 479) on (//input[@type='checkbox'])[1]
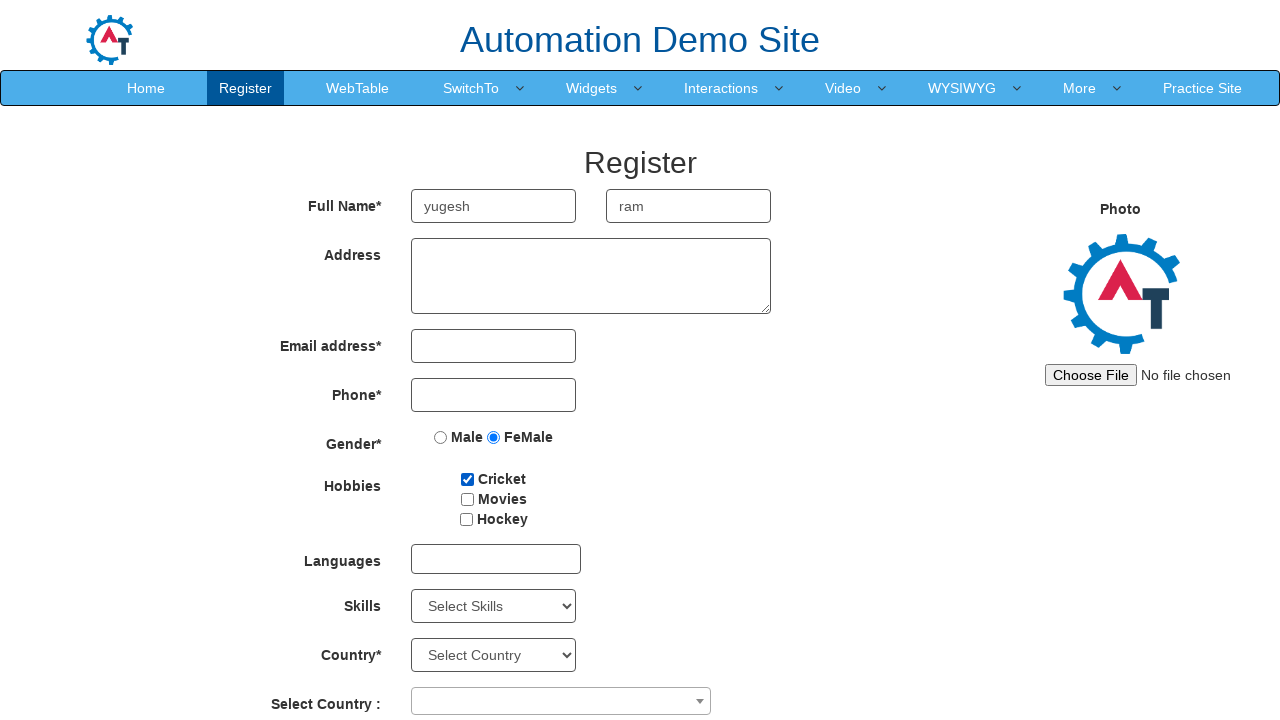

Checked second hobby checkbox at (467, 499) on (//input[@type='checkbox'])[2]
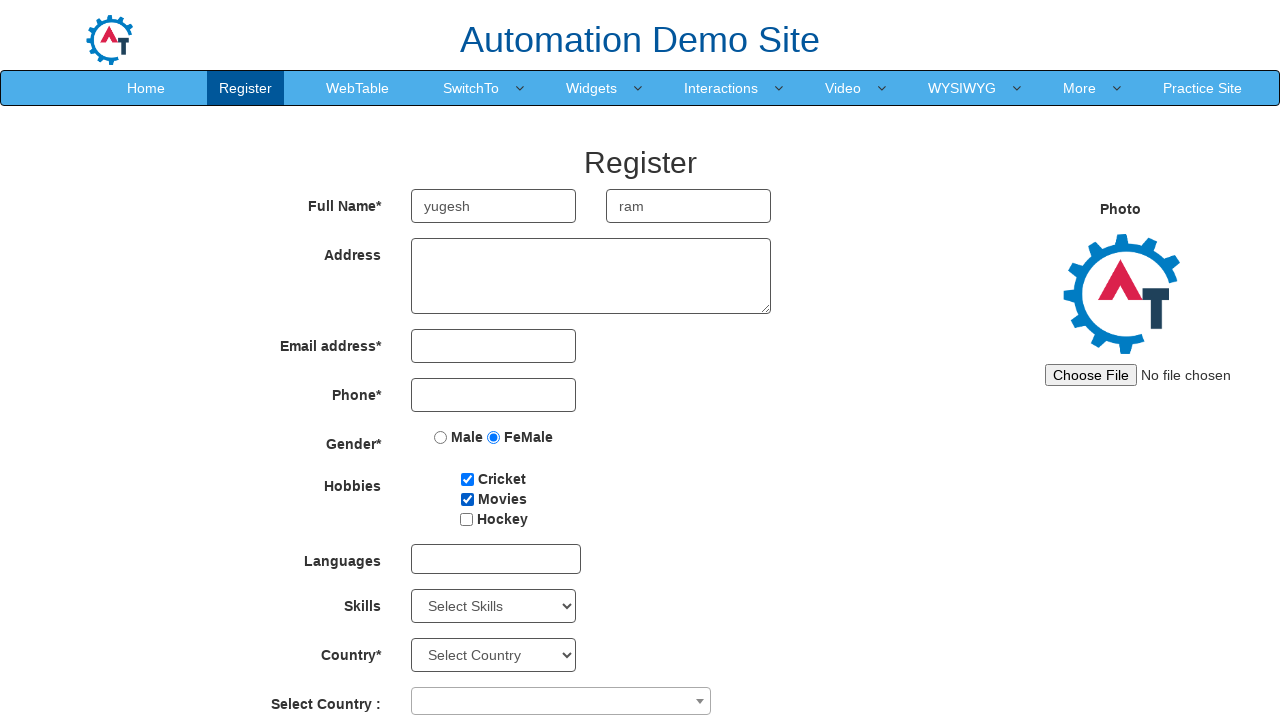

Checked third hobby checkbox at (466, 519) on (//input[@type='checkbox'])[3]
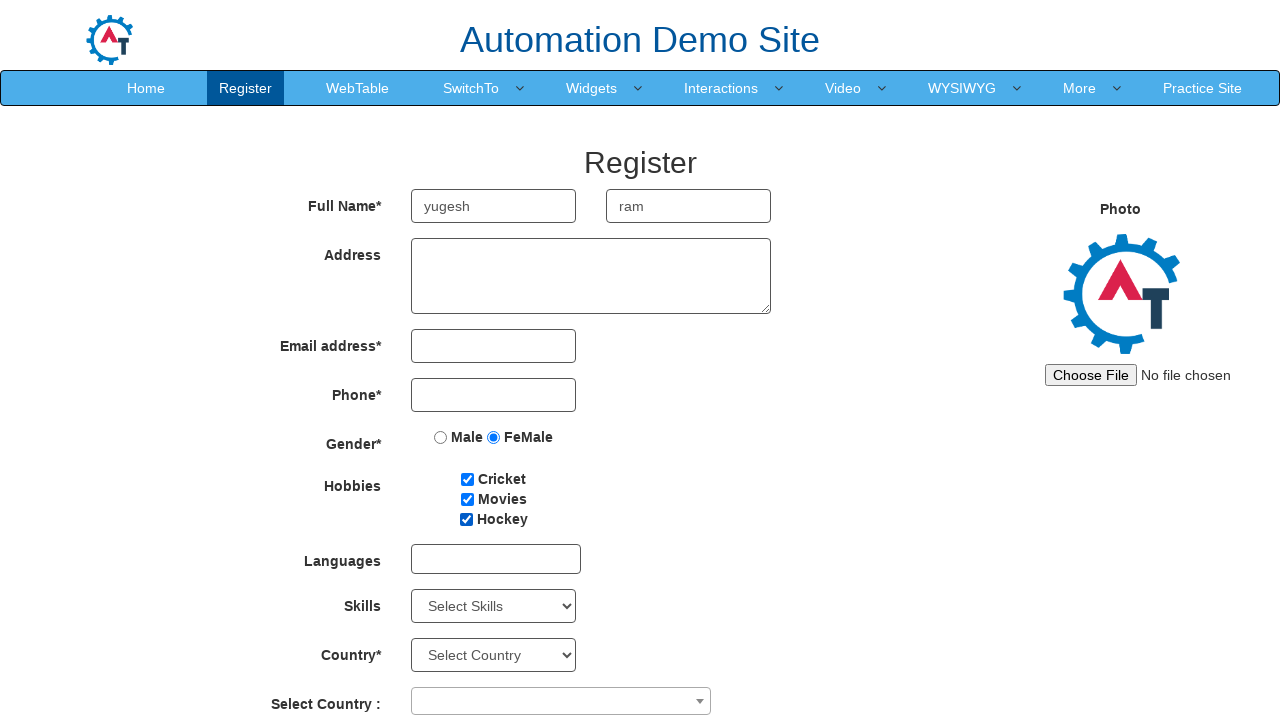

Unchecked first hobby checkbox at (468, 479) on (//input[@type='checkbox'])[1]
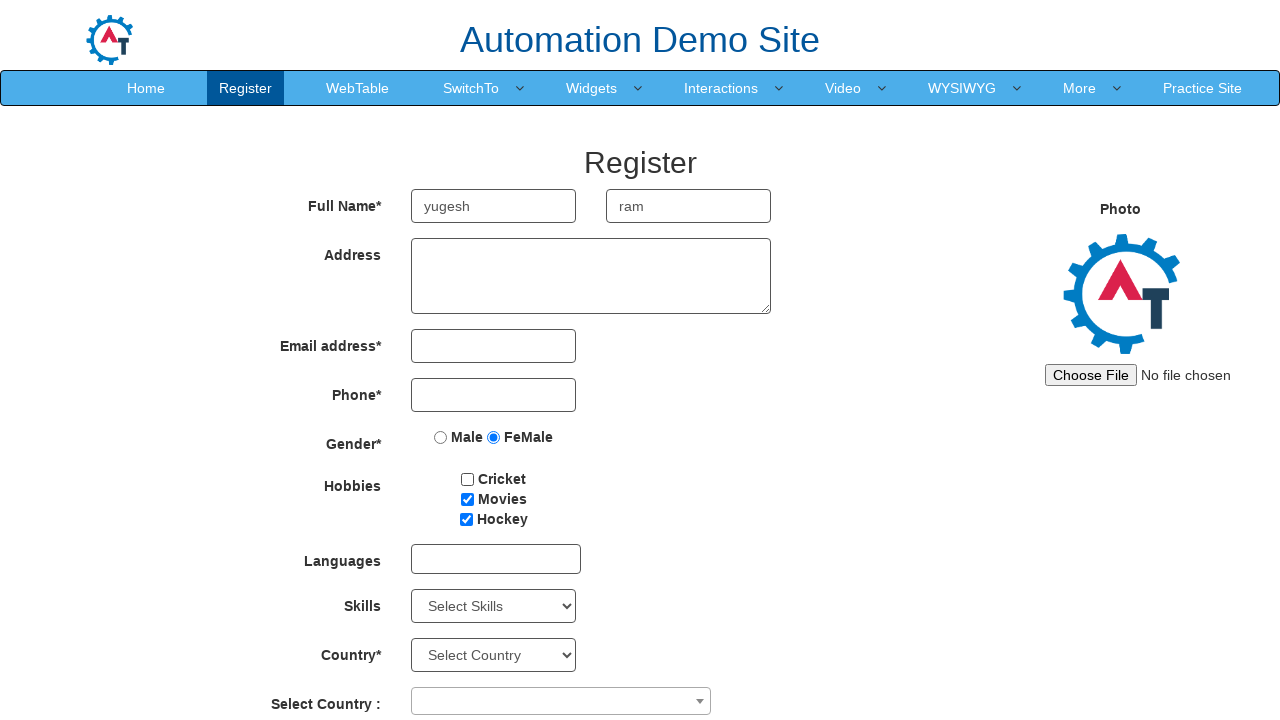

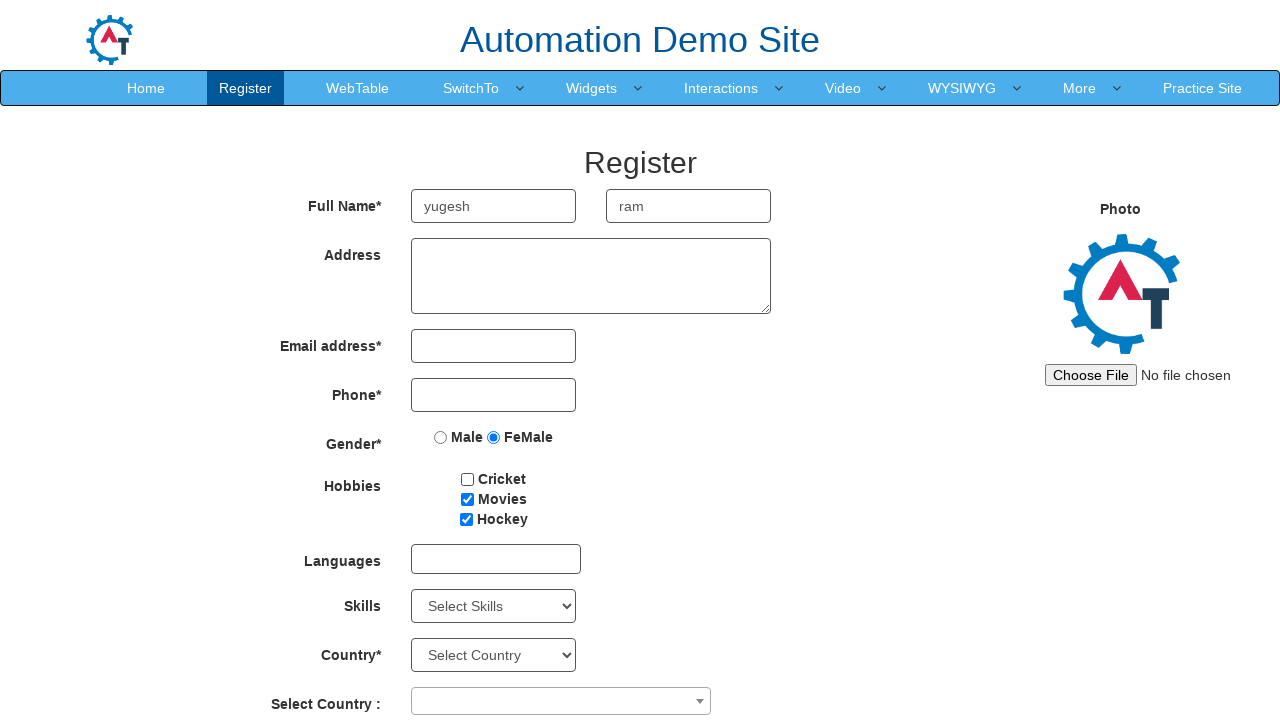